Tests clicking on the "Forgot Password?" link on the CRM Pro homepage

Starting URL: https://classic.crmpro.com/index.html

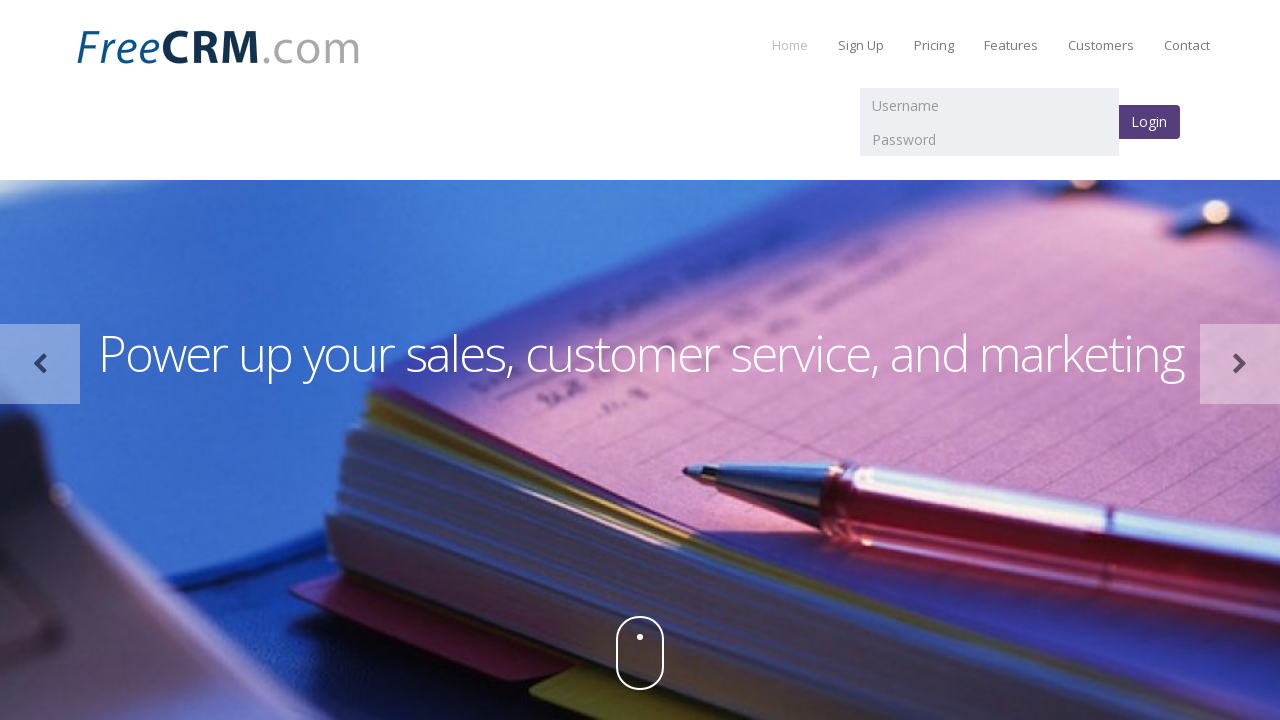

Navigated to CRM Pro homepage
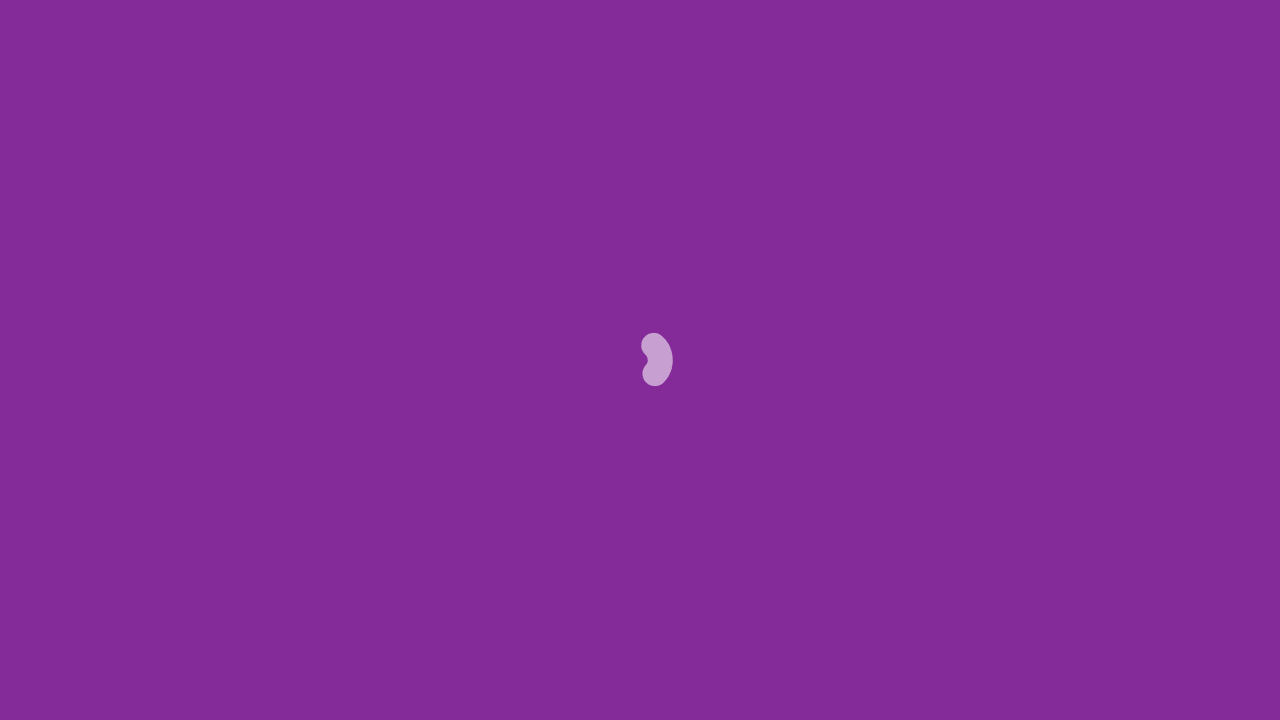

Clicked on the 'Forgot Password?' link at (124, 711) on a:text('Forgot Password?')
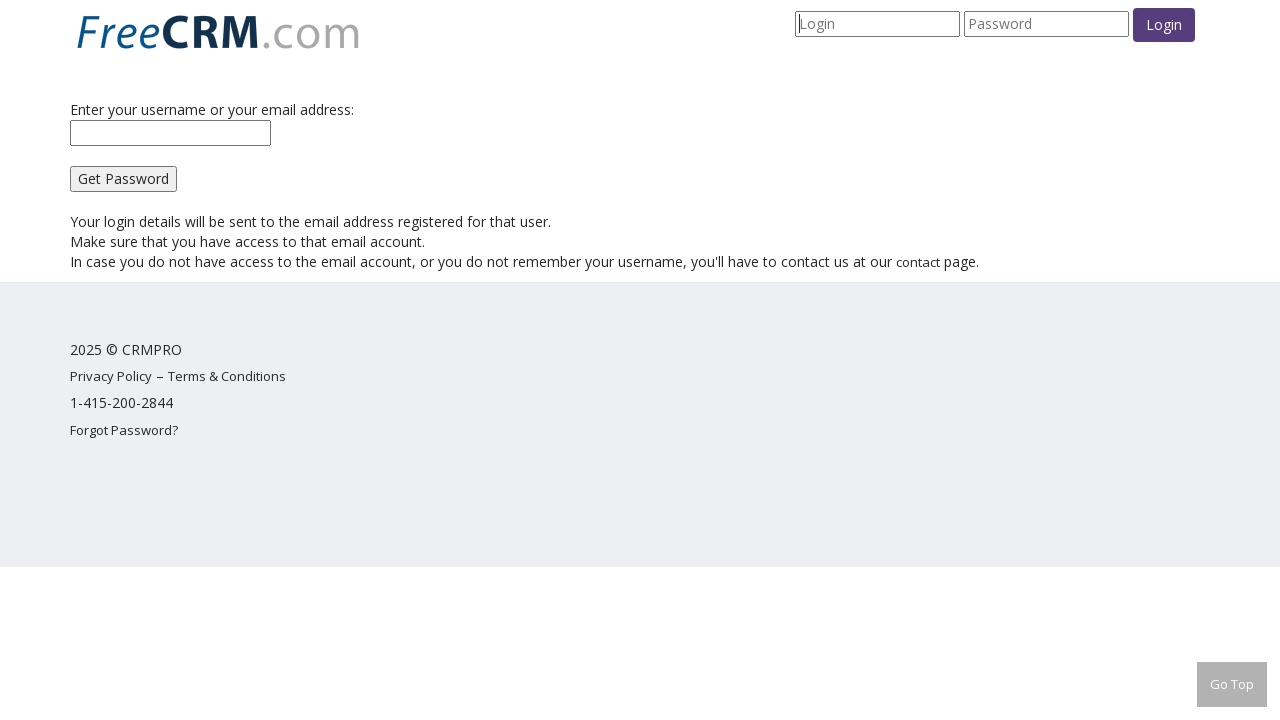

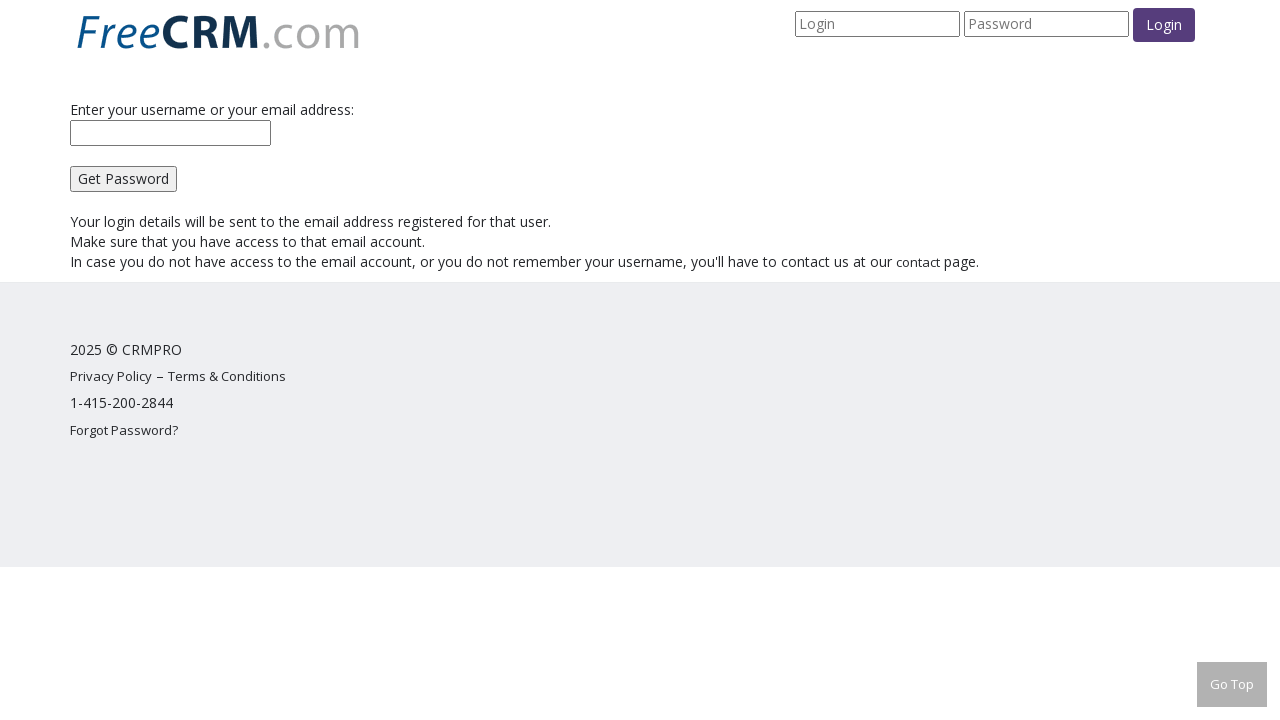